Tests browser window handling by clicking a button that opens a new tab and capturing the window handles

Starting URL: https://demoqa.com/browser-windows

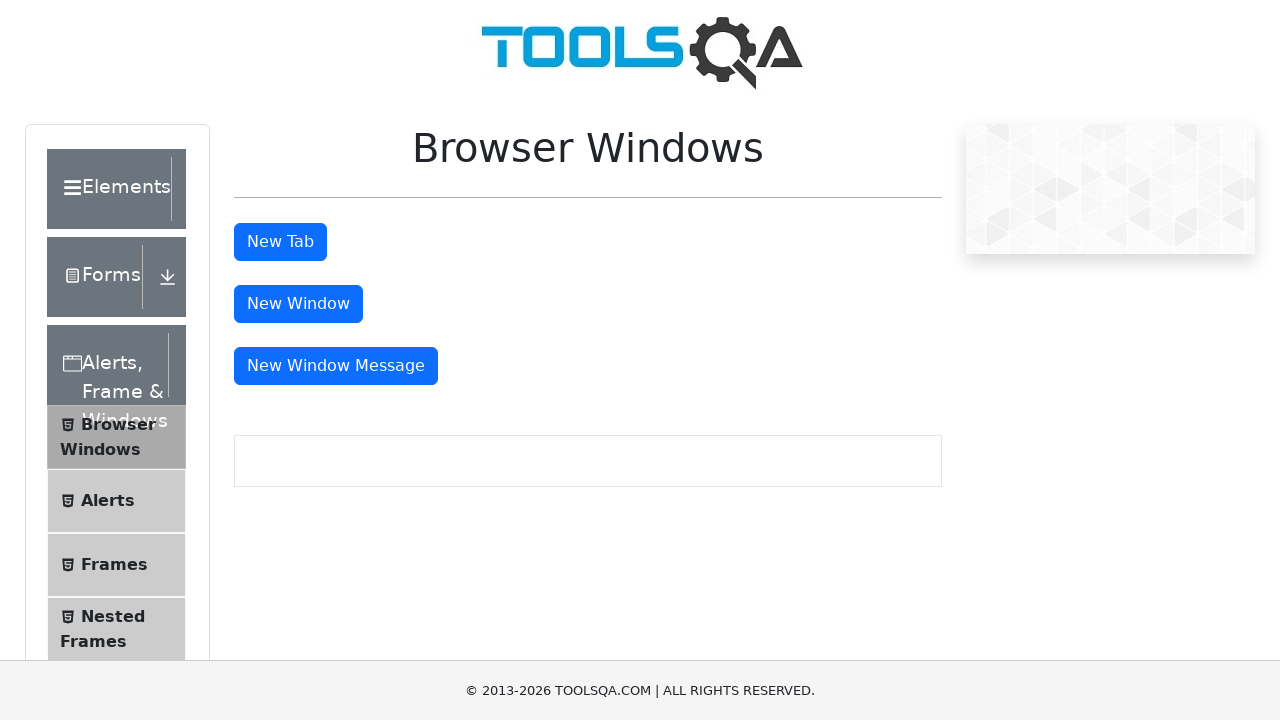

Clicked 'New Tab' button to open new tab at (280, 242) on button:has-text('New Tab')
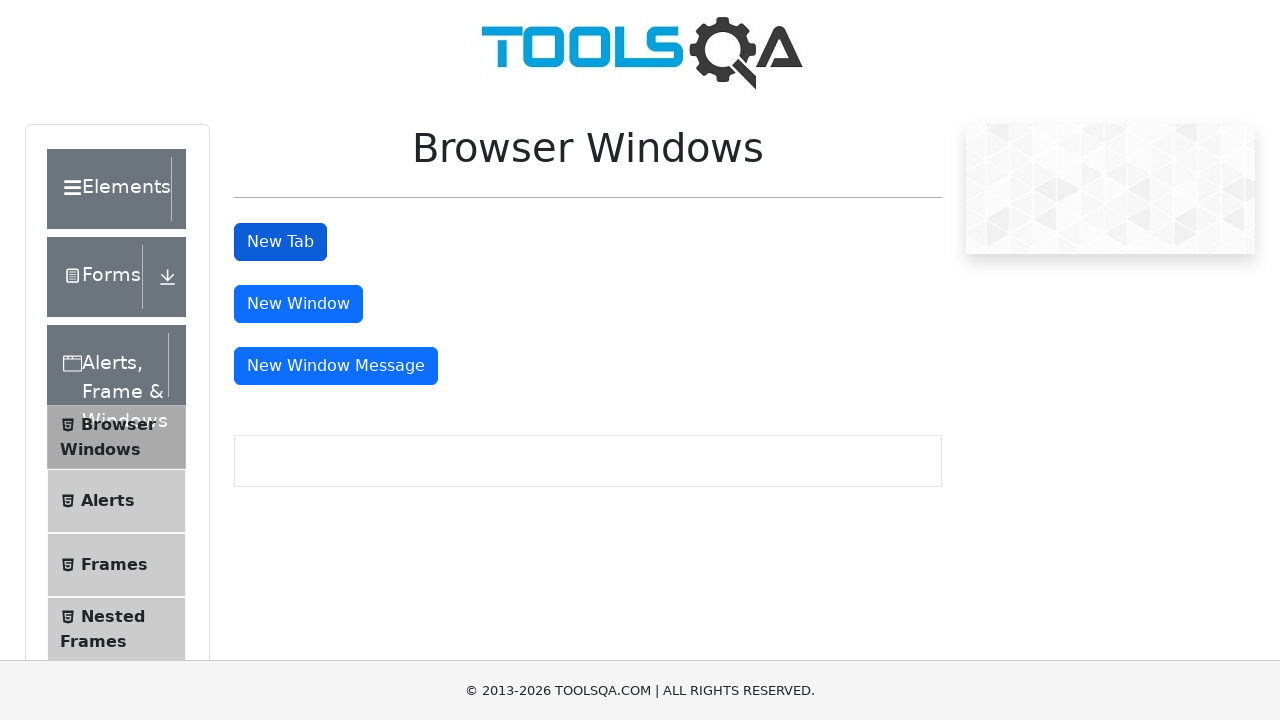

Captured new page handle from opened tab
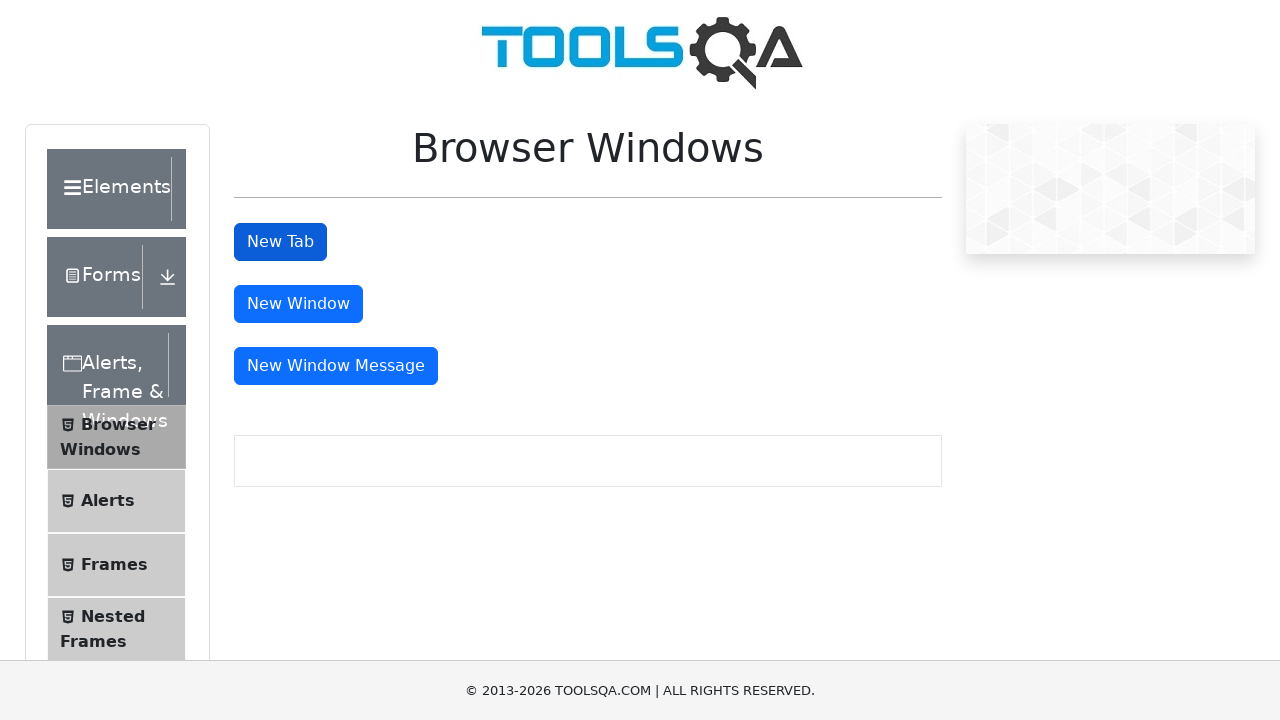

Waited for new tab to load completely
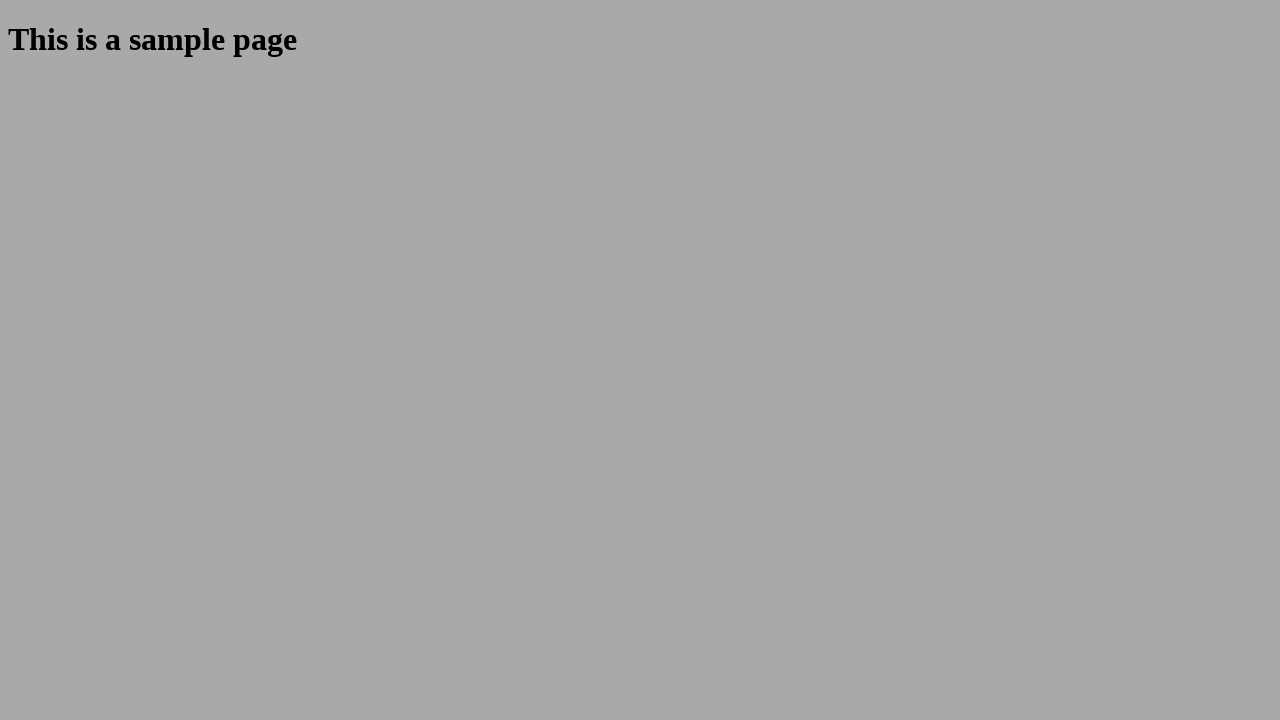

Closed the new tab
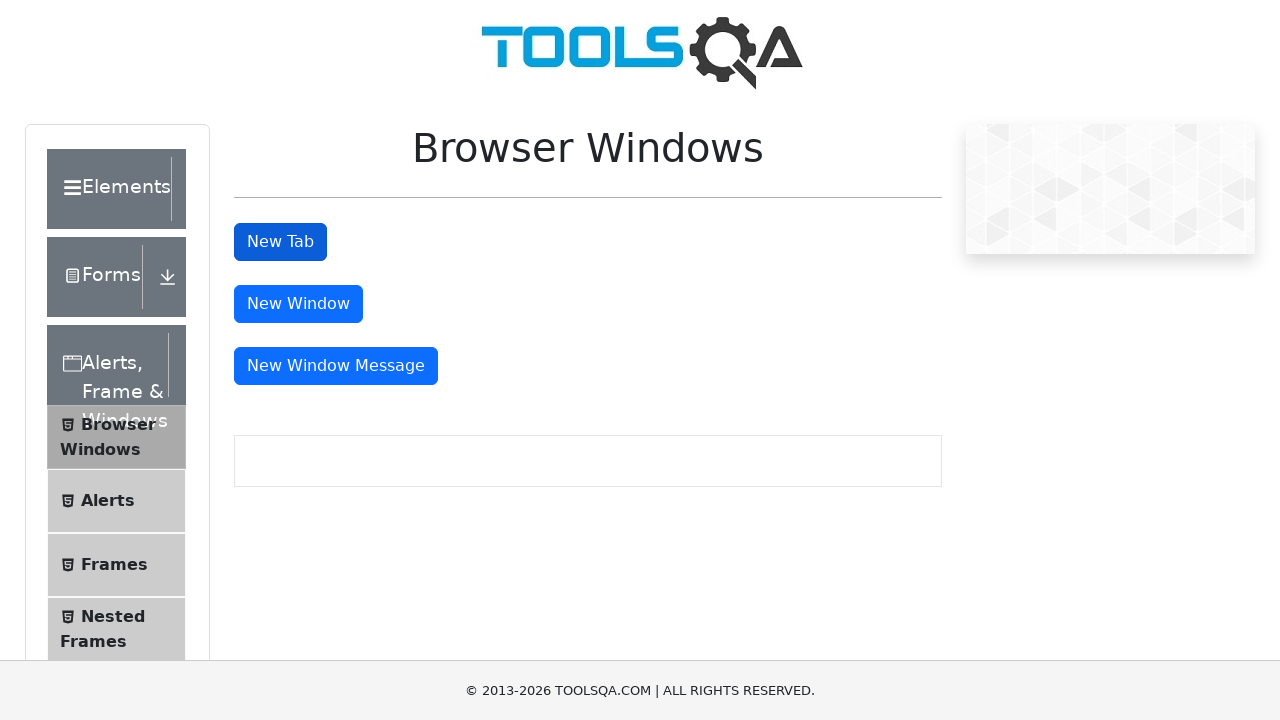

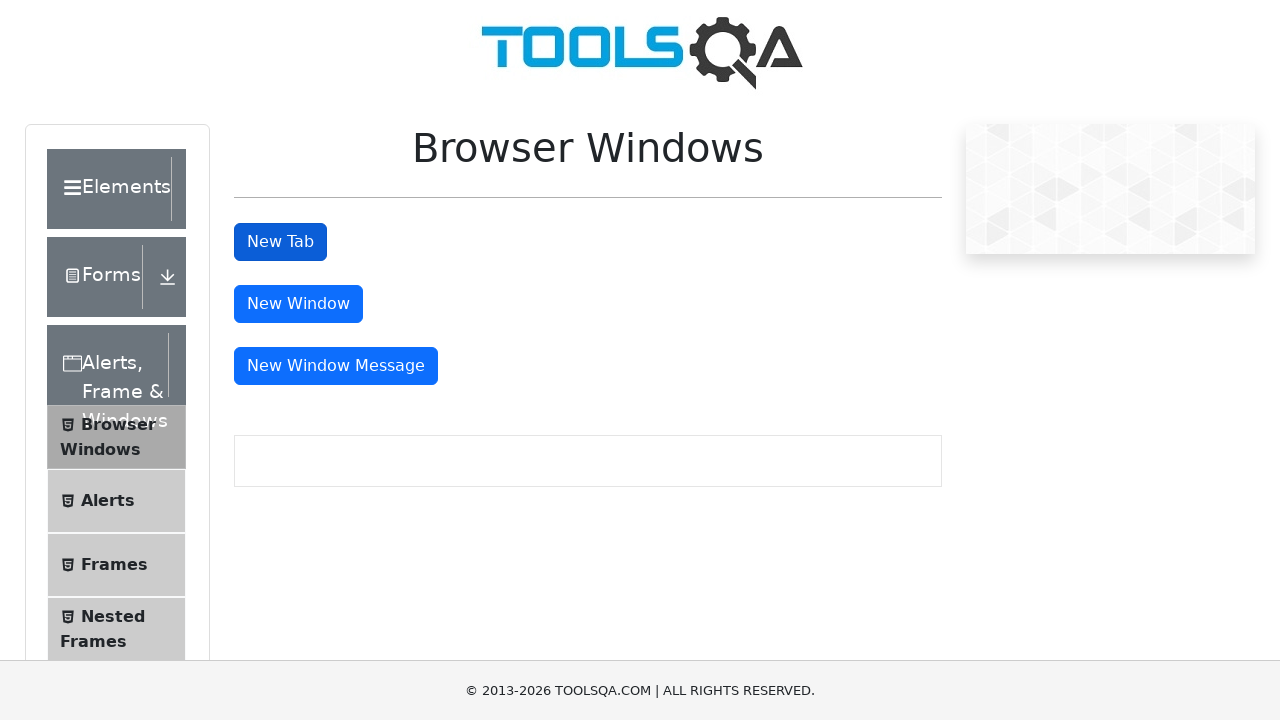